Tests clicking a collapsible element and then clicking an about link using explicit wait for element to be clickable

Starting URL: https://eviltester.github.io/synchole/collapseable.html

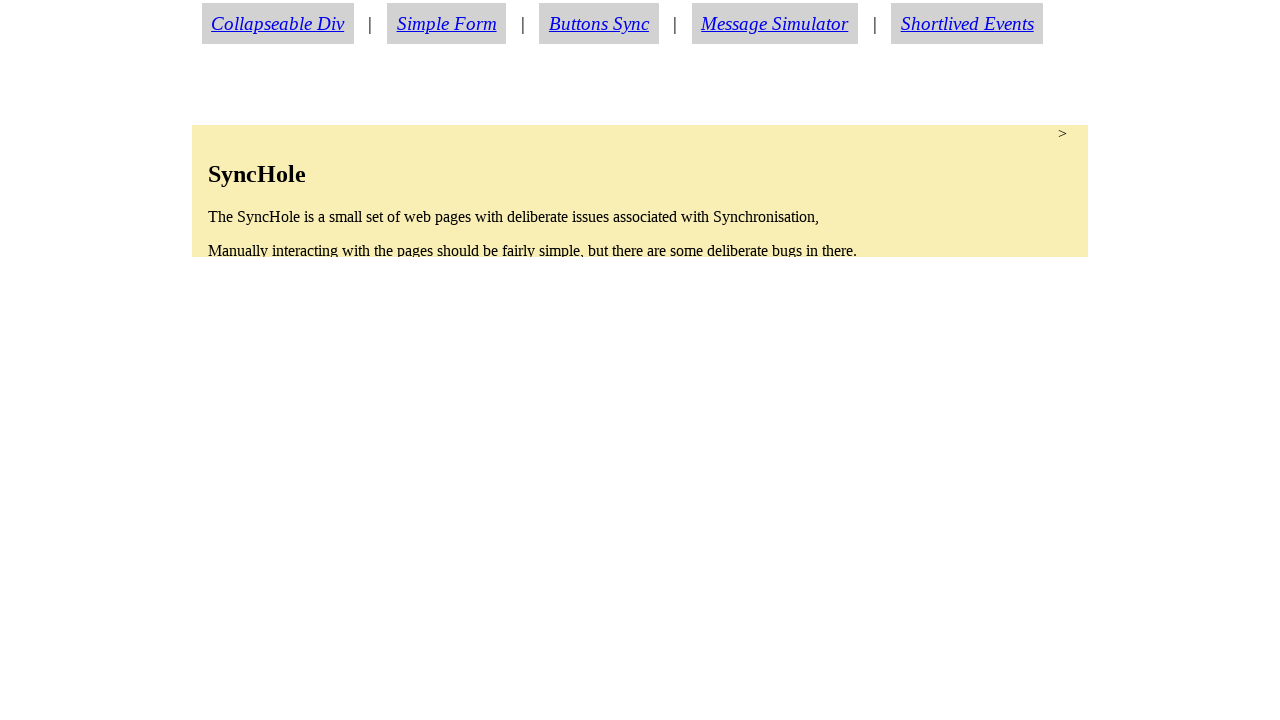

Clicked collapsible element to expand it at (640, 191) on #collapsable
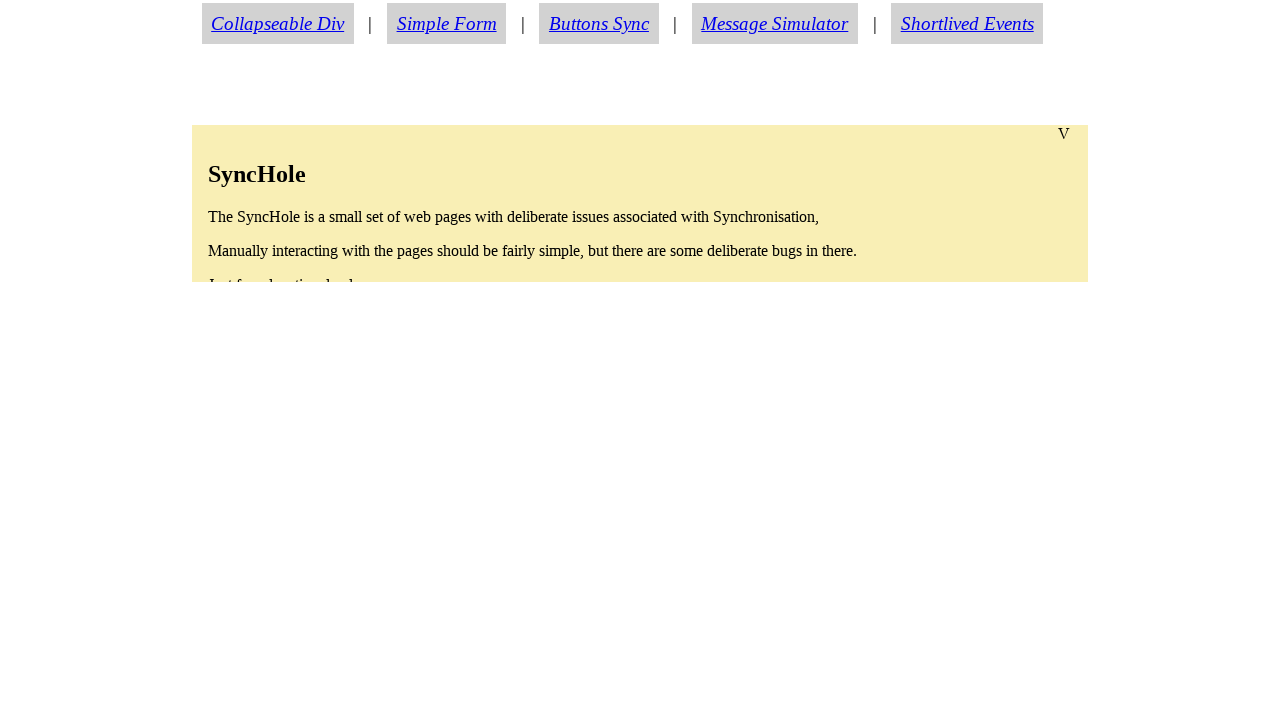

About link became visible after expanding collapsible element
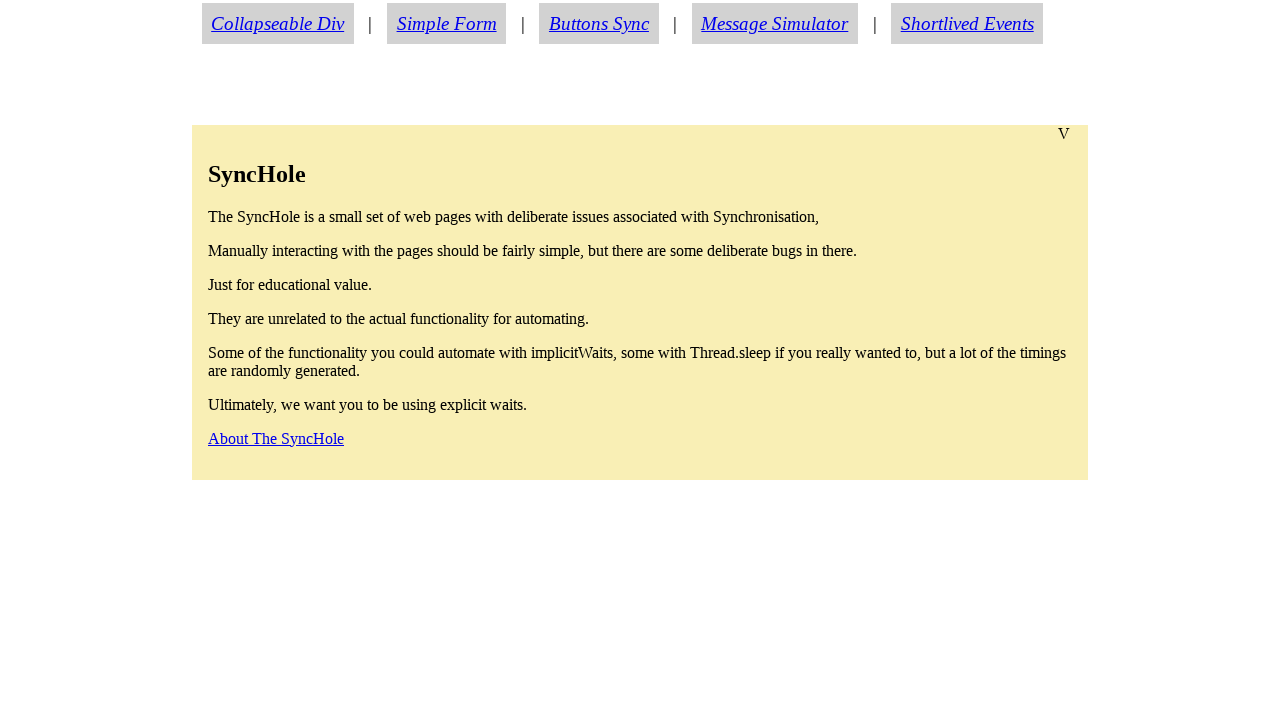

Clicked about link at (276, 438) on #aboutlink
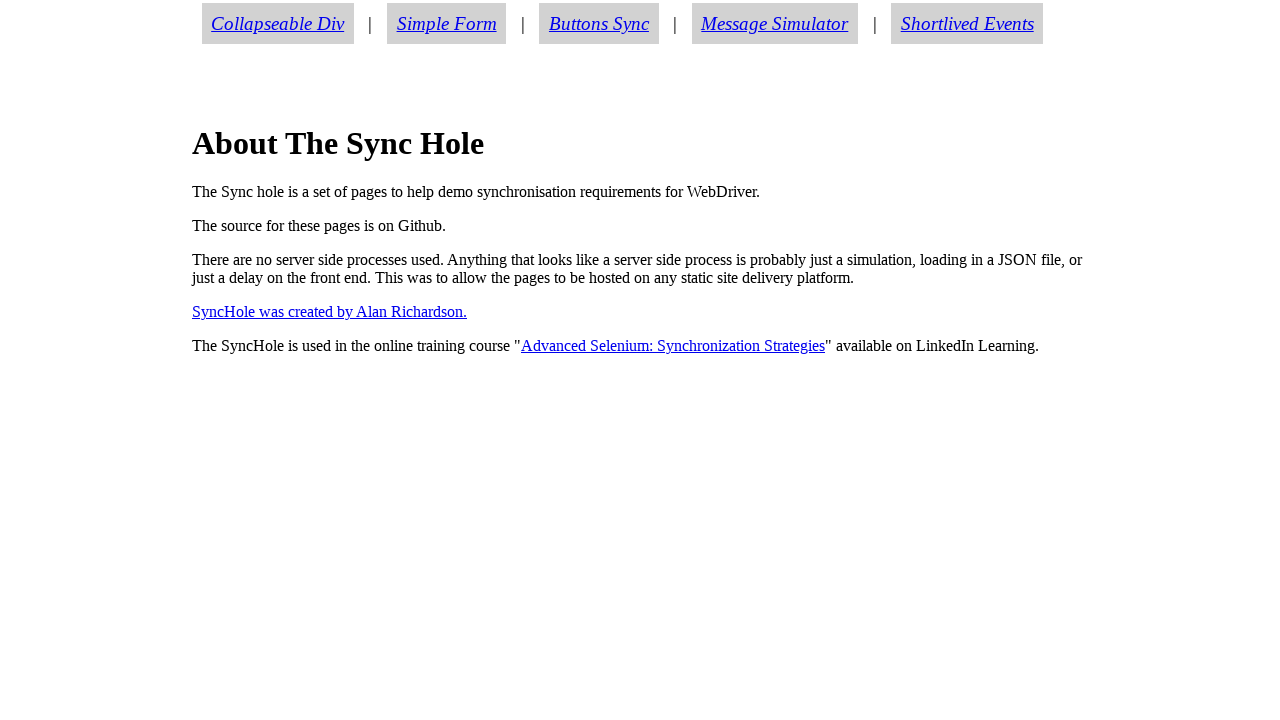

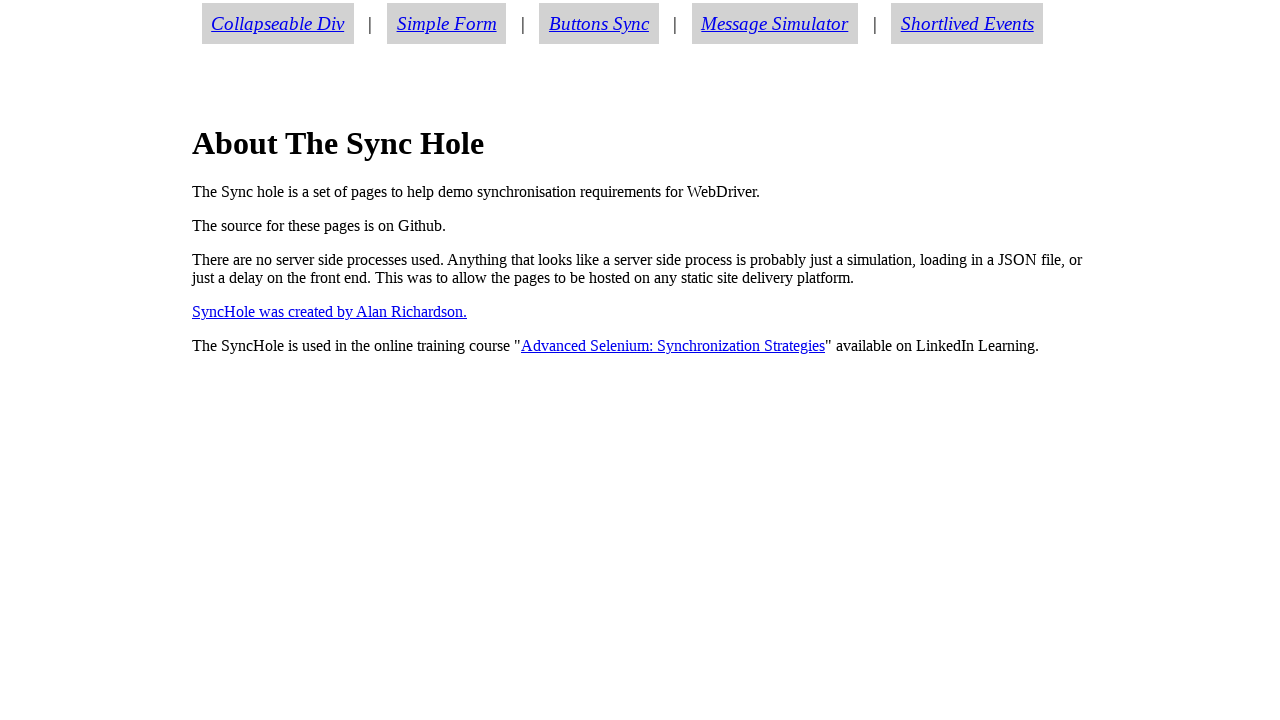